Tests simple JavaScript alert by clicking the Simple Alert button, handling the alert popup, reading its text, and accepting it

Starting URL: https://training-support.net/webelements/alerts

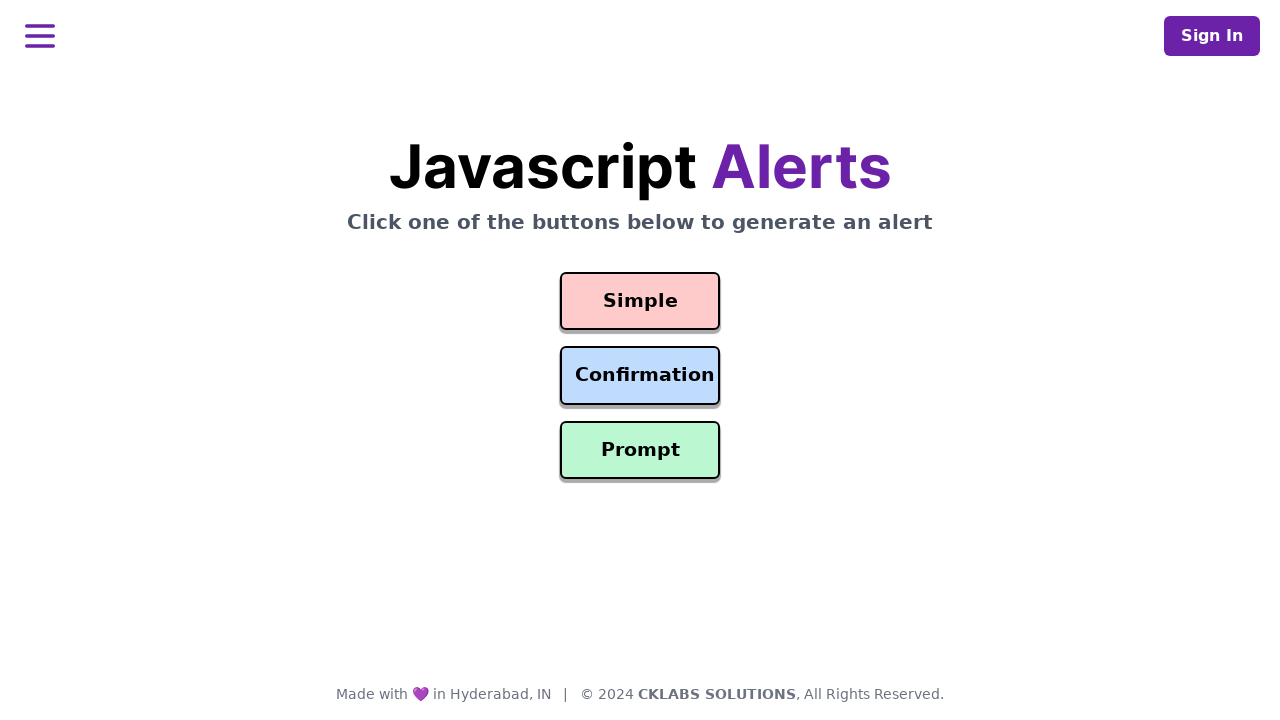

Clicked the Simple Alert button at (640, 301) on #simple
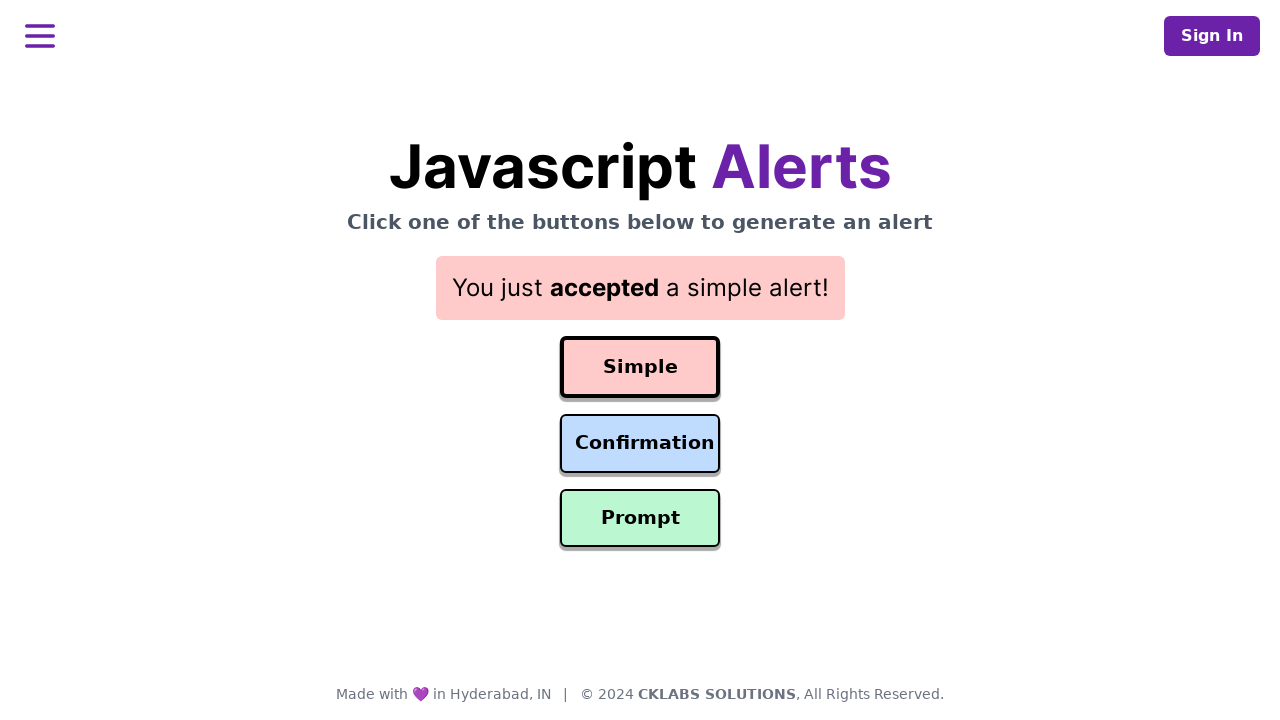

Set up dialog handler to accept alerts
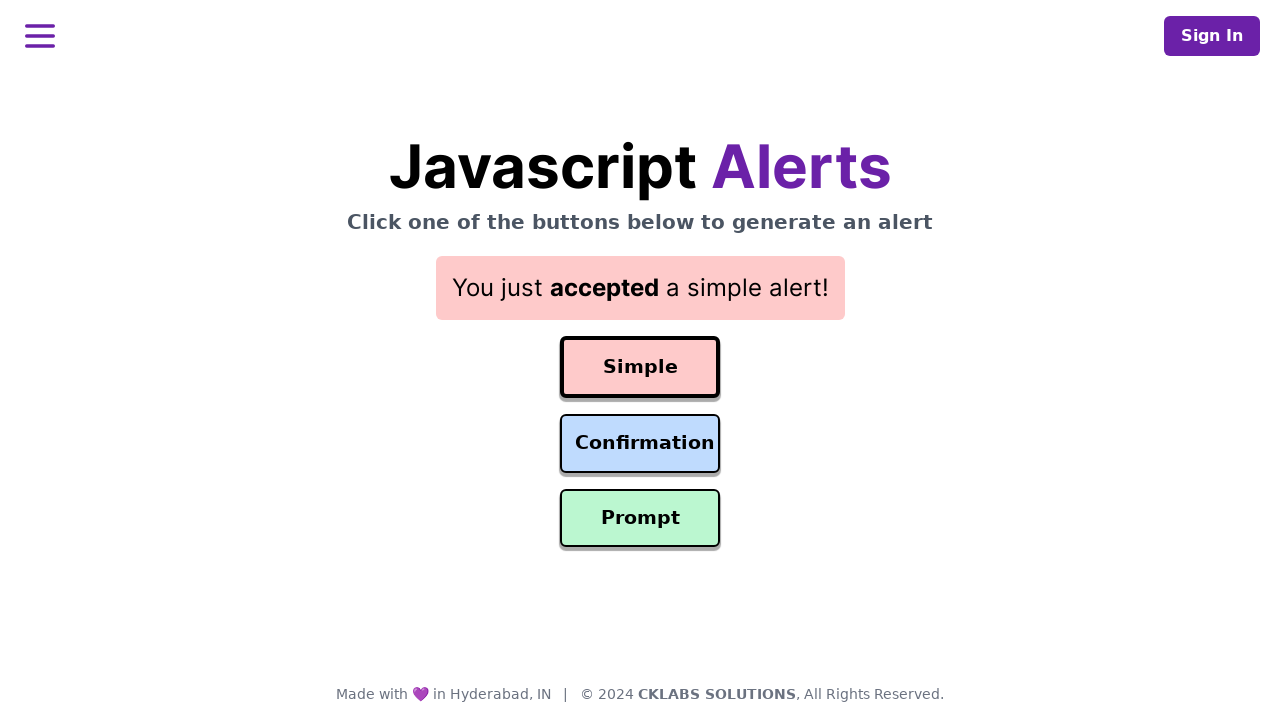

Clicked Simple Alert button to trigger alert popup at (640, 367) on #simple
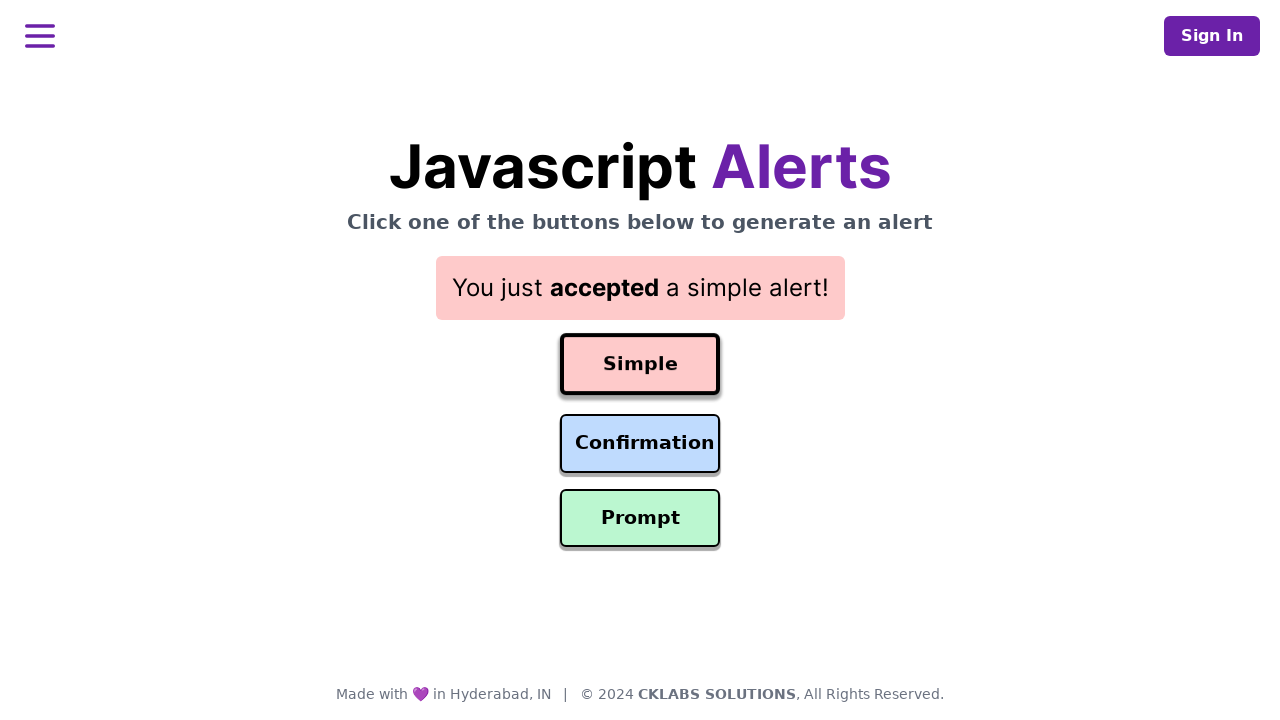

Alert was accepted and dismissed
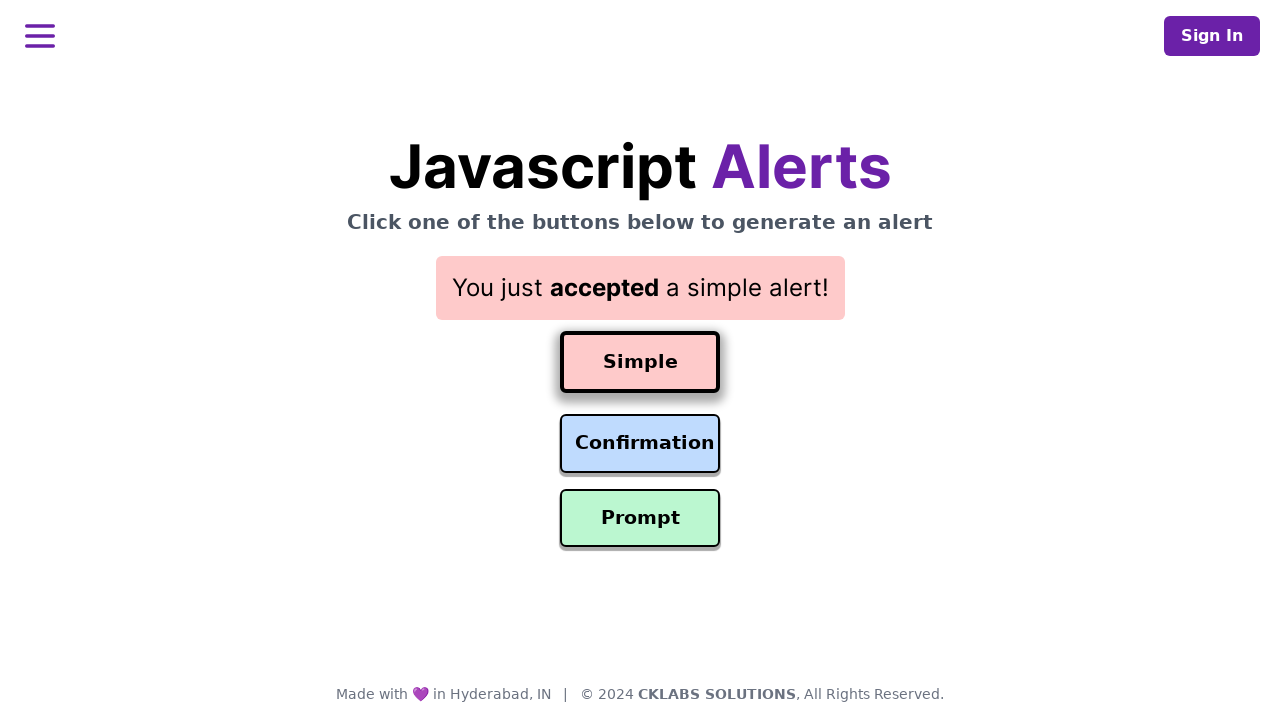

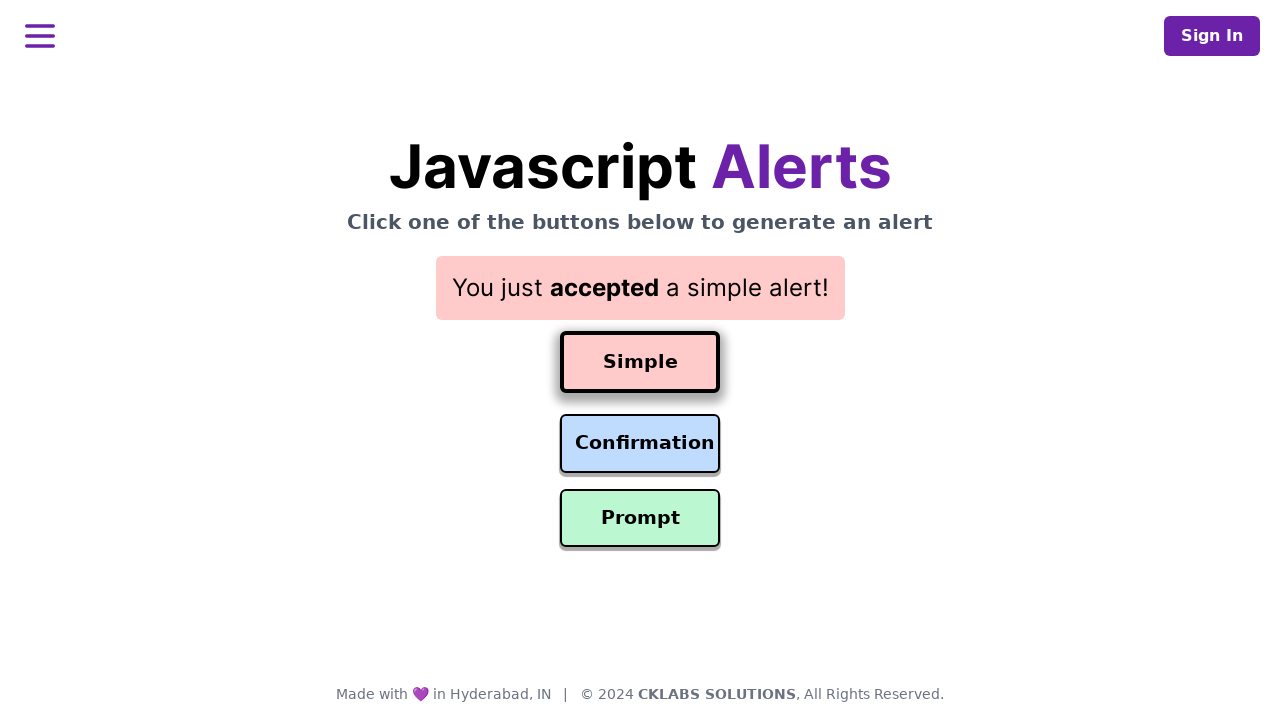